Tests filling the username field on the DemoQA text box form page

Starting URL: https://demoqa.com/text-box

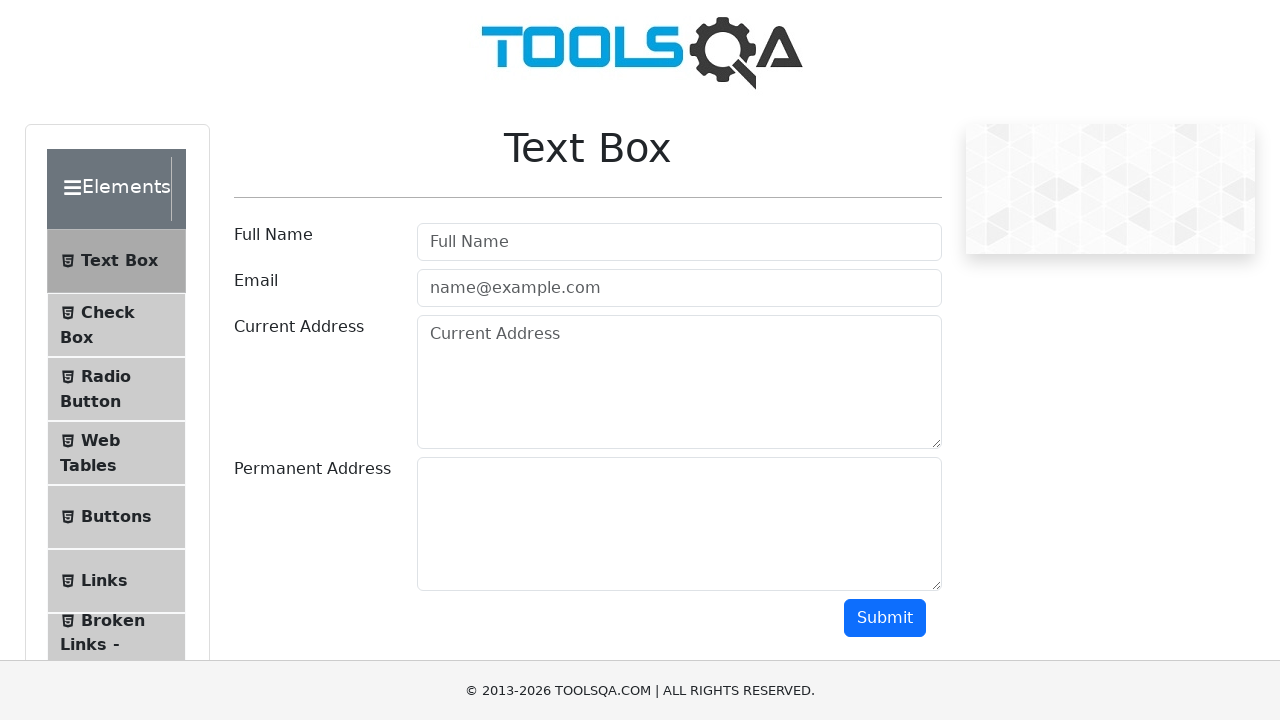

Filled username field with 'amit' on #userName
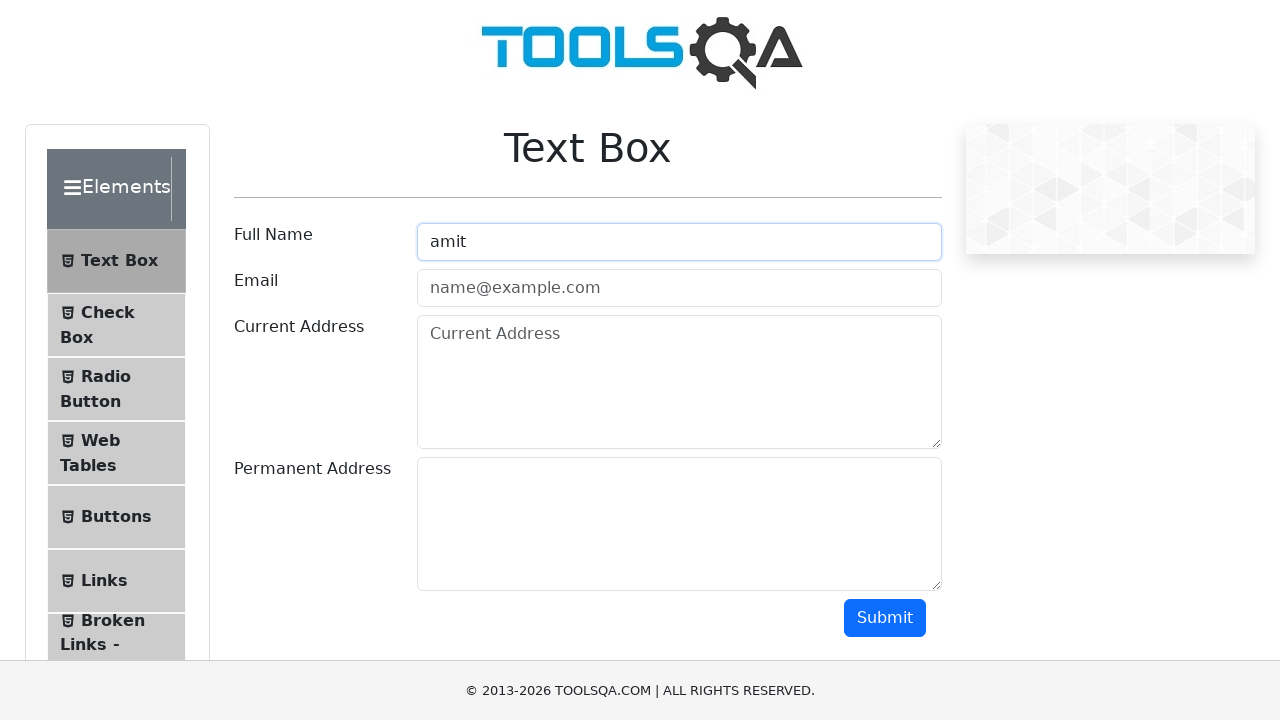

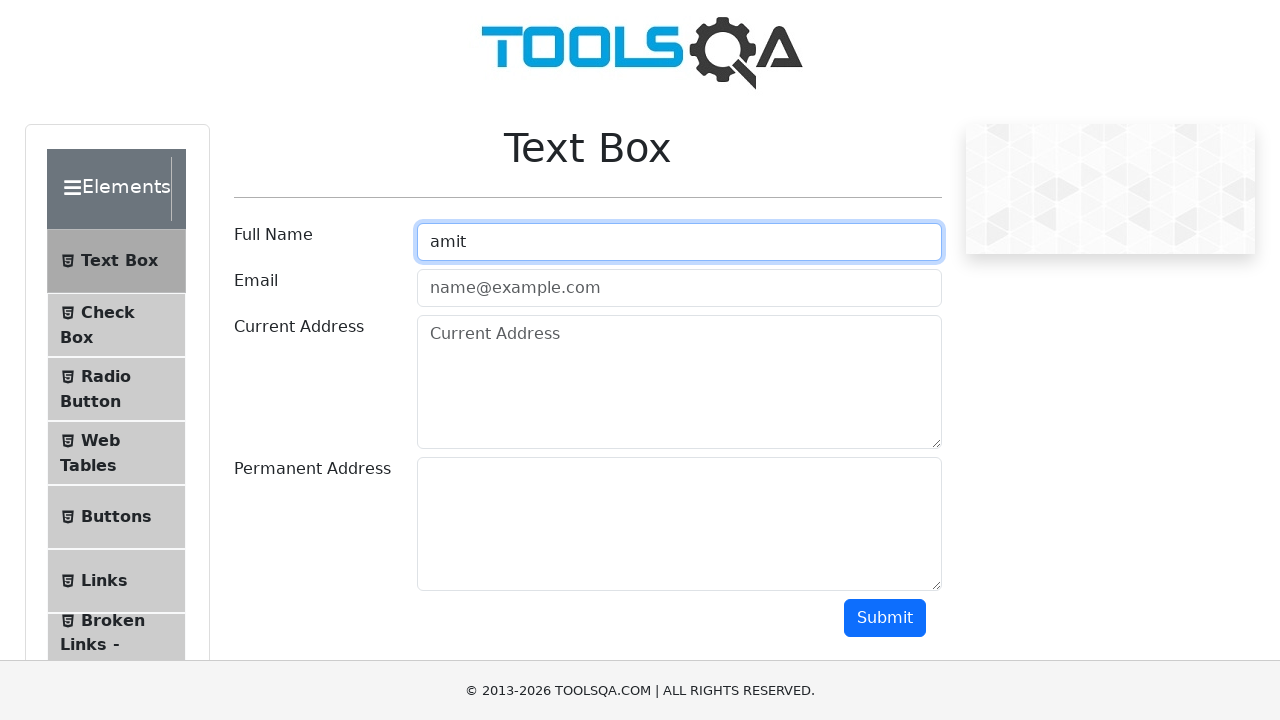